Tests multiple window handling by clicking a link that opens a new window, switching to the new window to verify content, then switching back to the parent window.

Starting URL: https://the-internet.herokuapp.com/windows

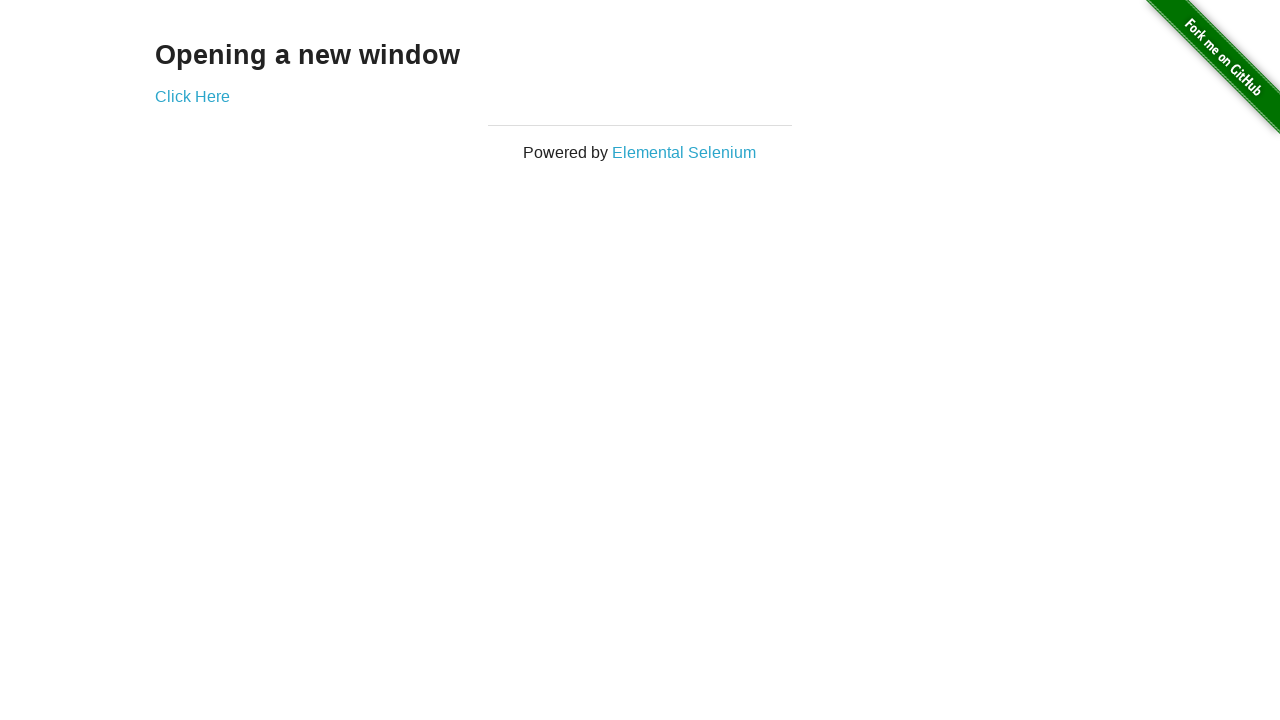

Clicked link to open new window at (192, 96) on div.example a
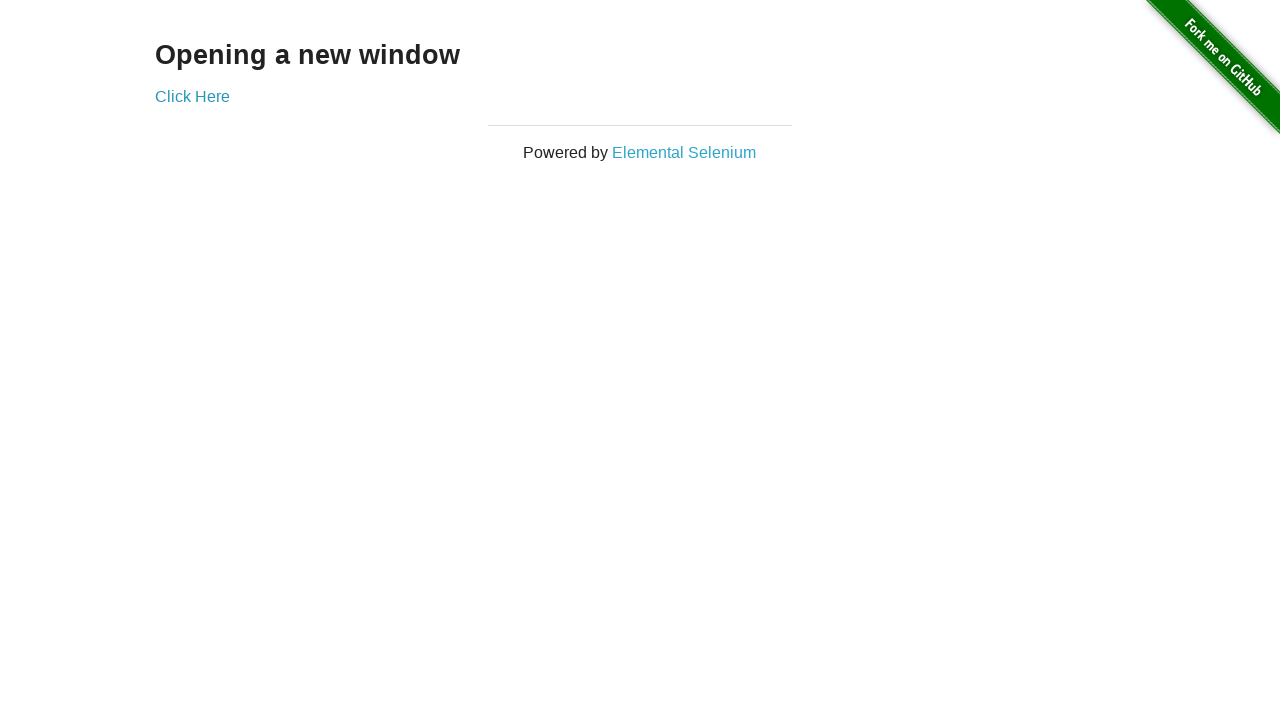

Captured new page/window reference
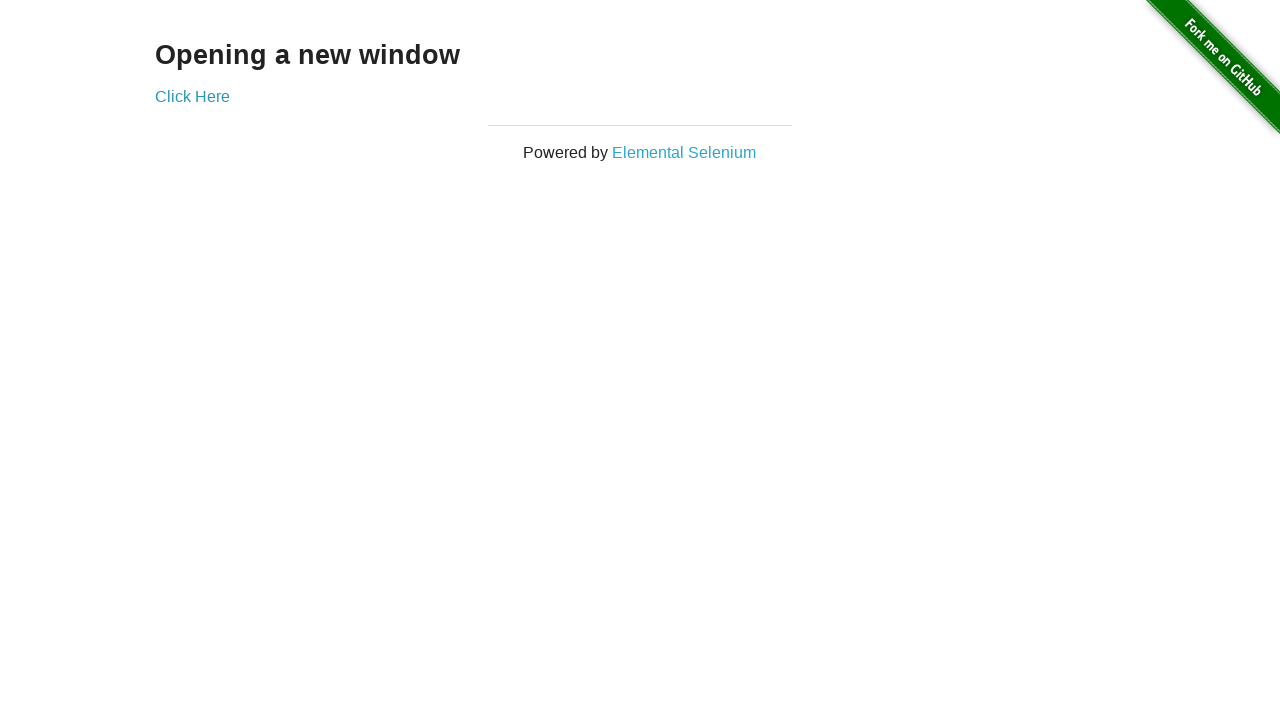

Waited for h3 element to load in new window
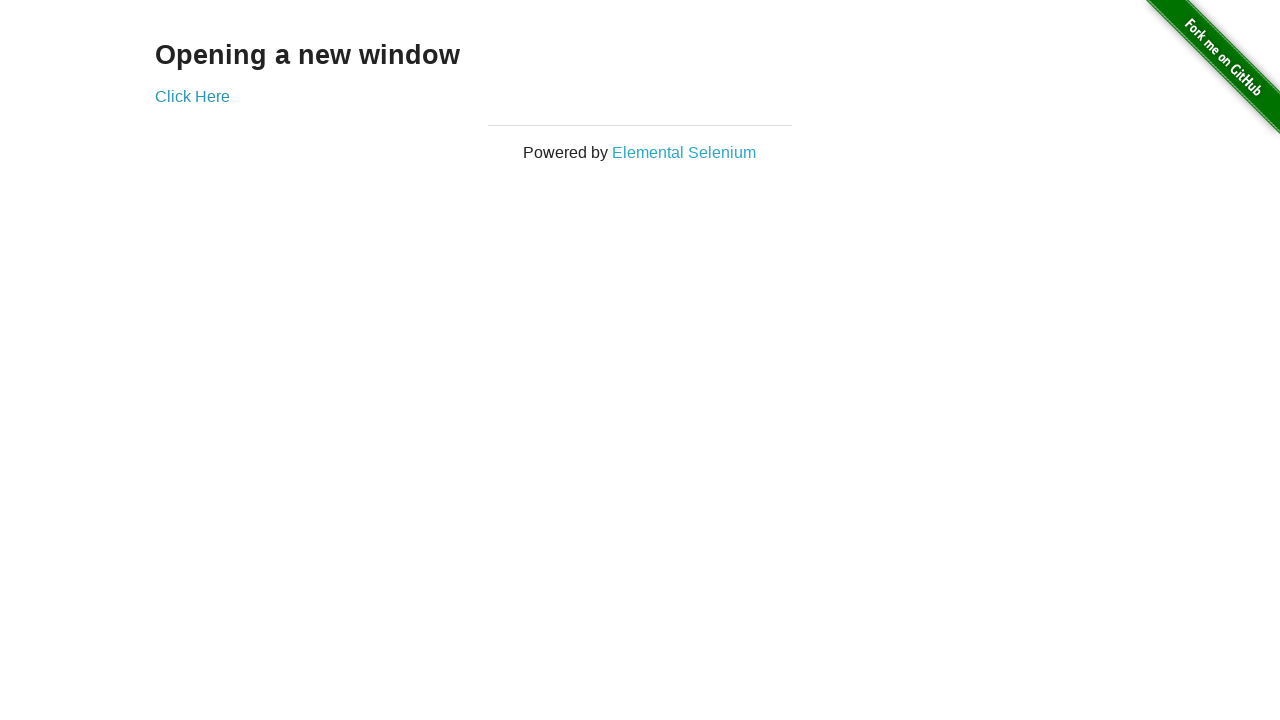

Retrieved text from h3 element: 'New Window'
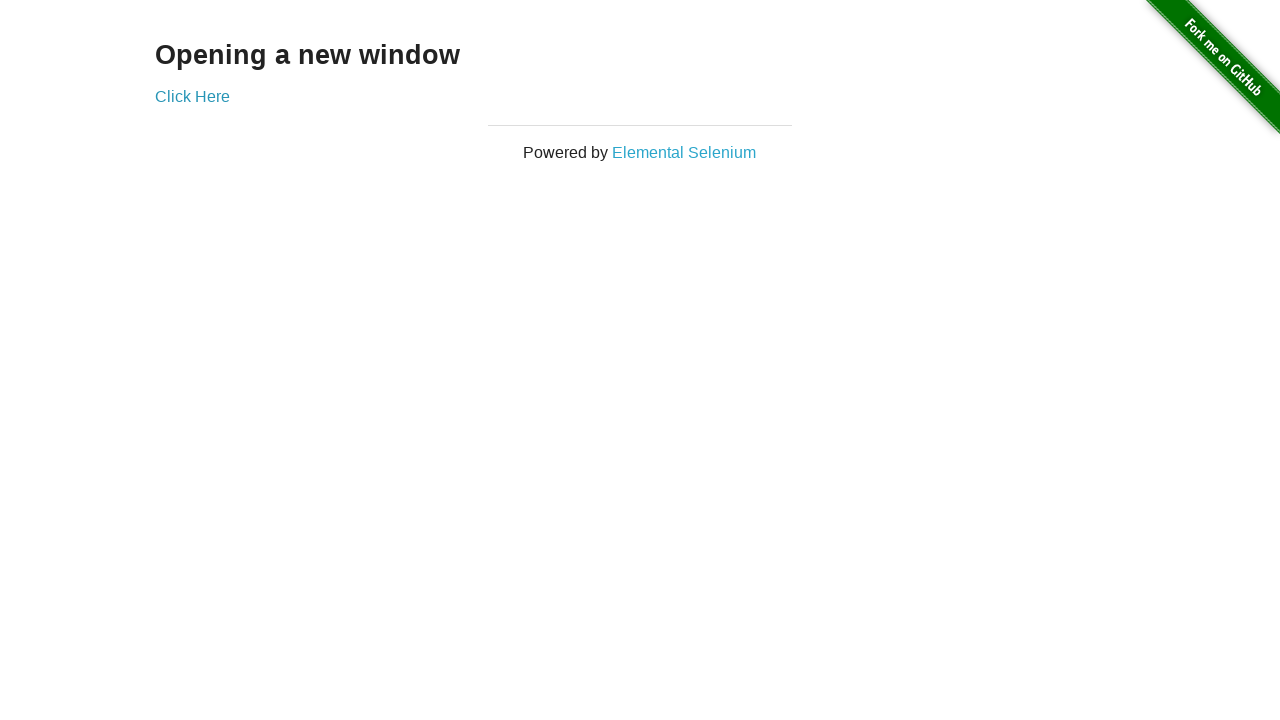

Switched focus back to parent window
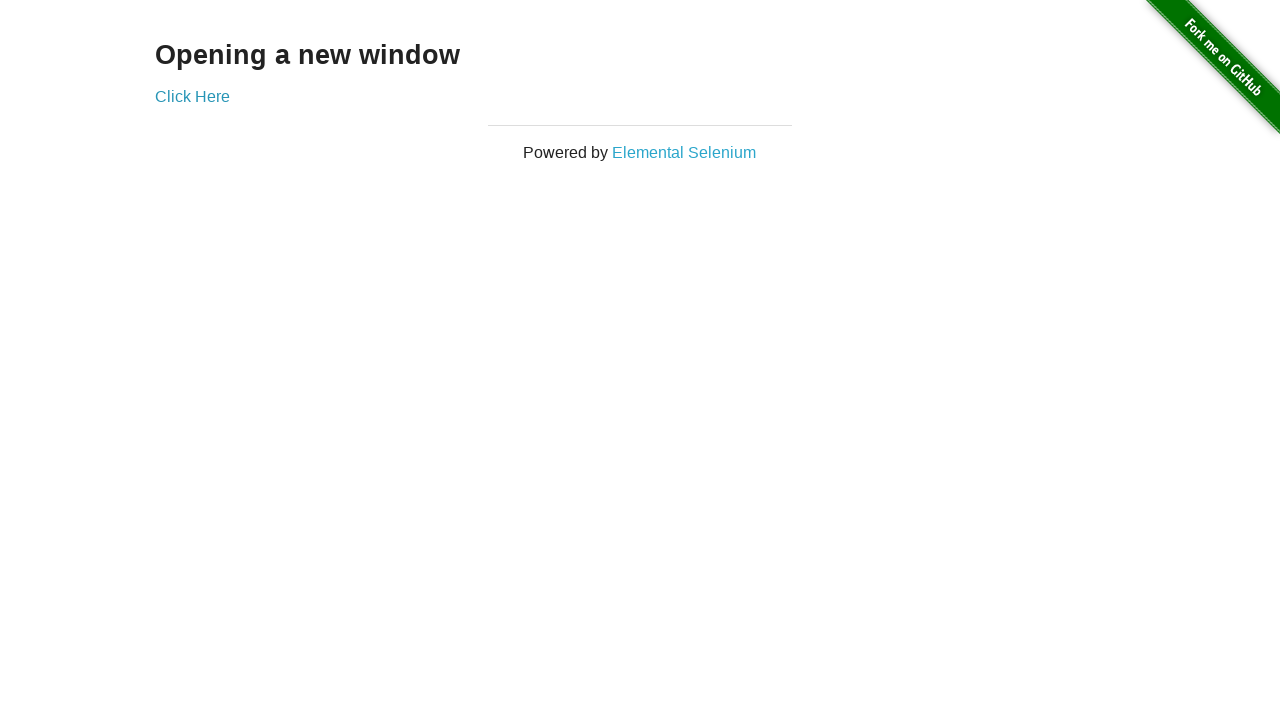

Closed new window
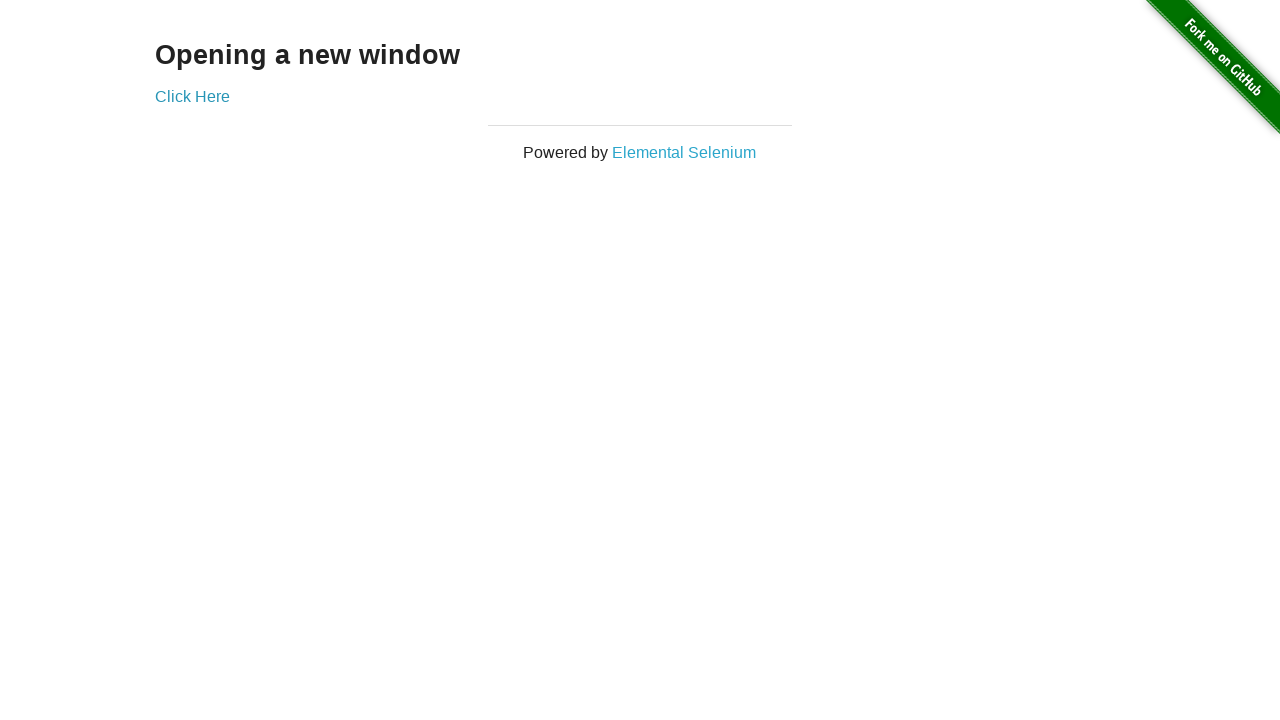

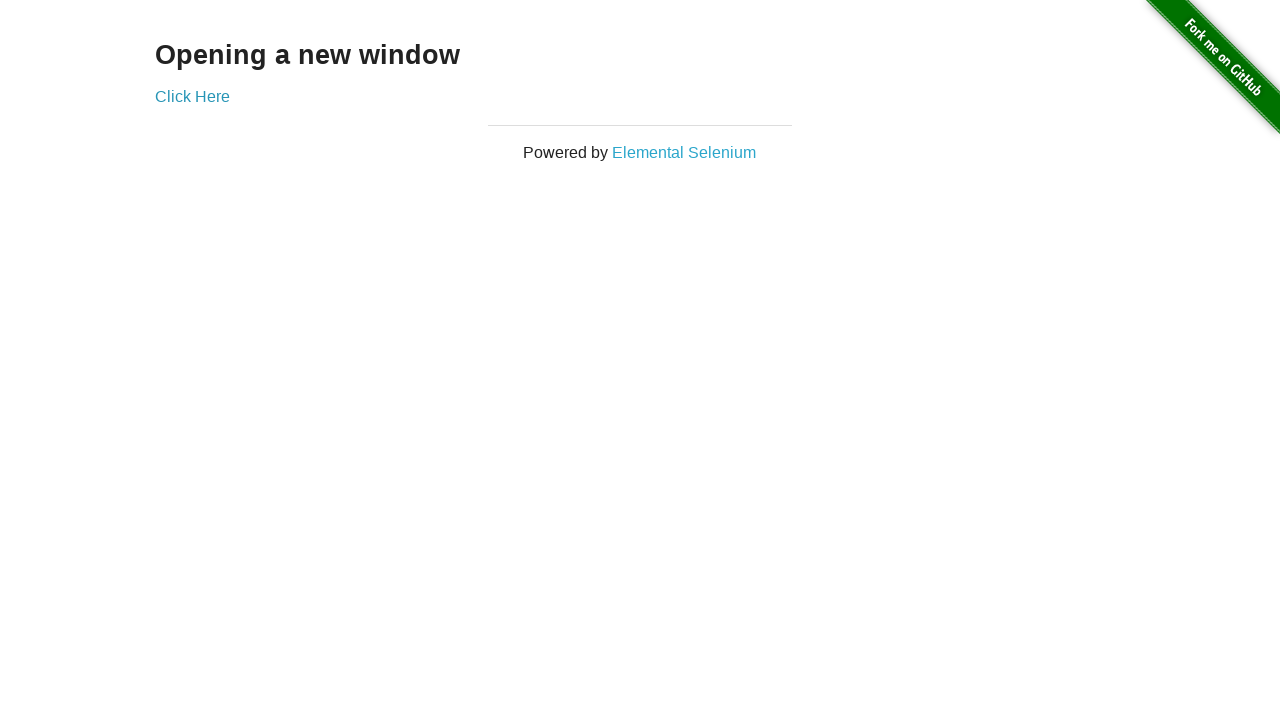